Tests clicking a checkbox in a registration form

Starting URL: https://demo.automationtesting.in/Register.html

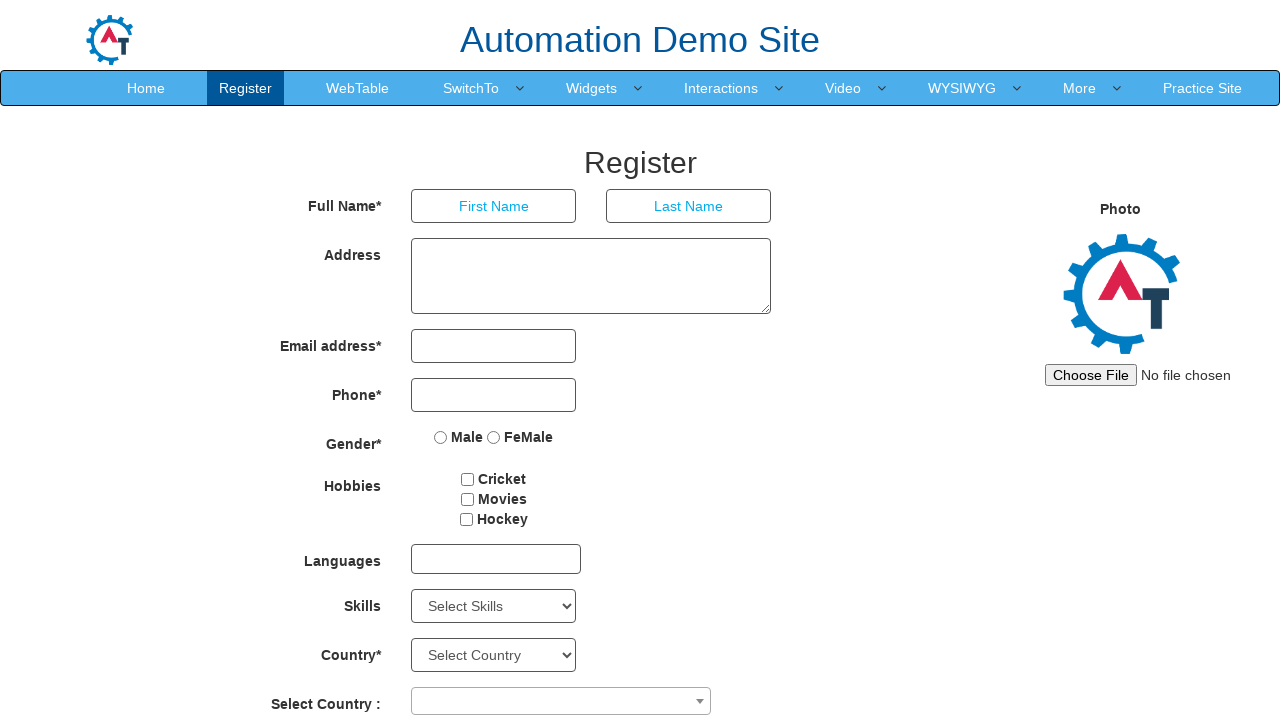

Clicked checkbox in registration form at (467, 499) on #checkbox2
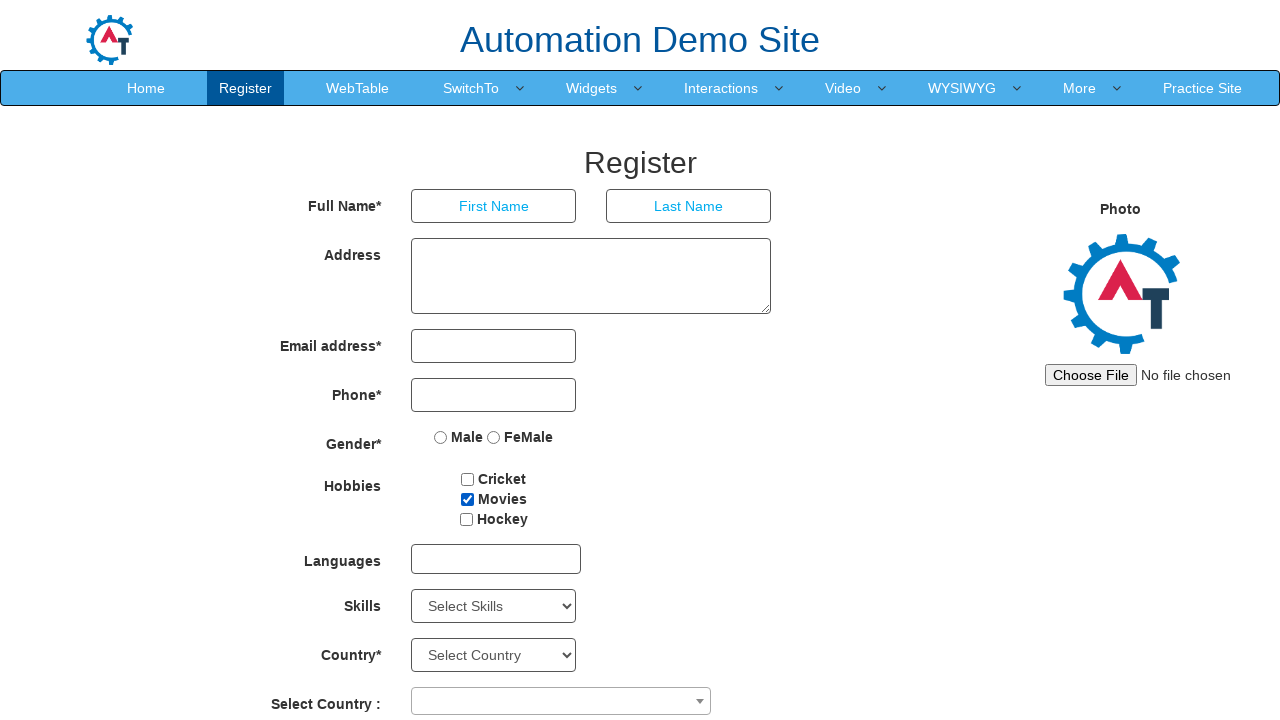

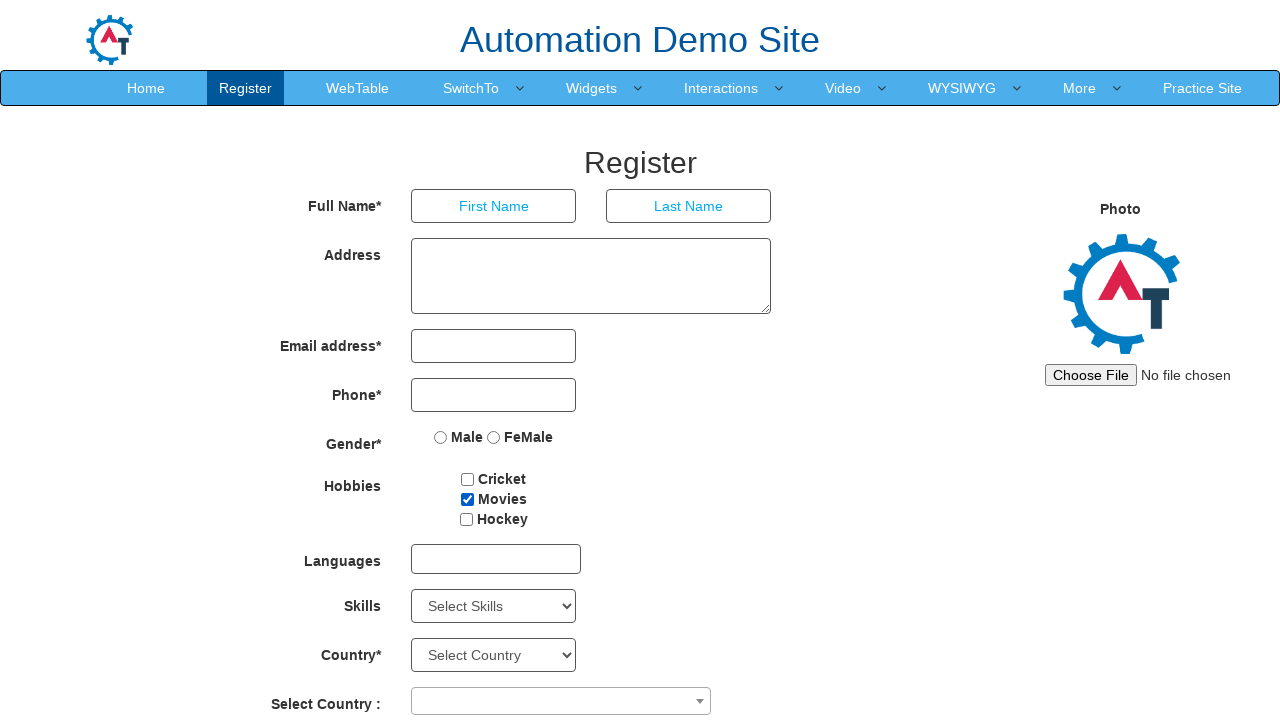